Tests selecting random non-contiguous items in a jQuery selectable list using Ctrl/Command+Click

Starting URL: https://automationfc.github.io/jquery-selectable/

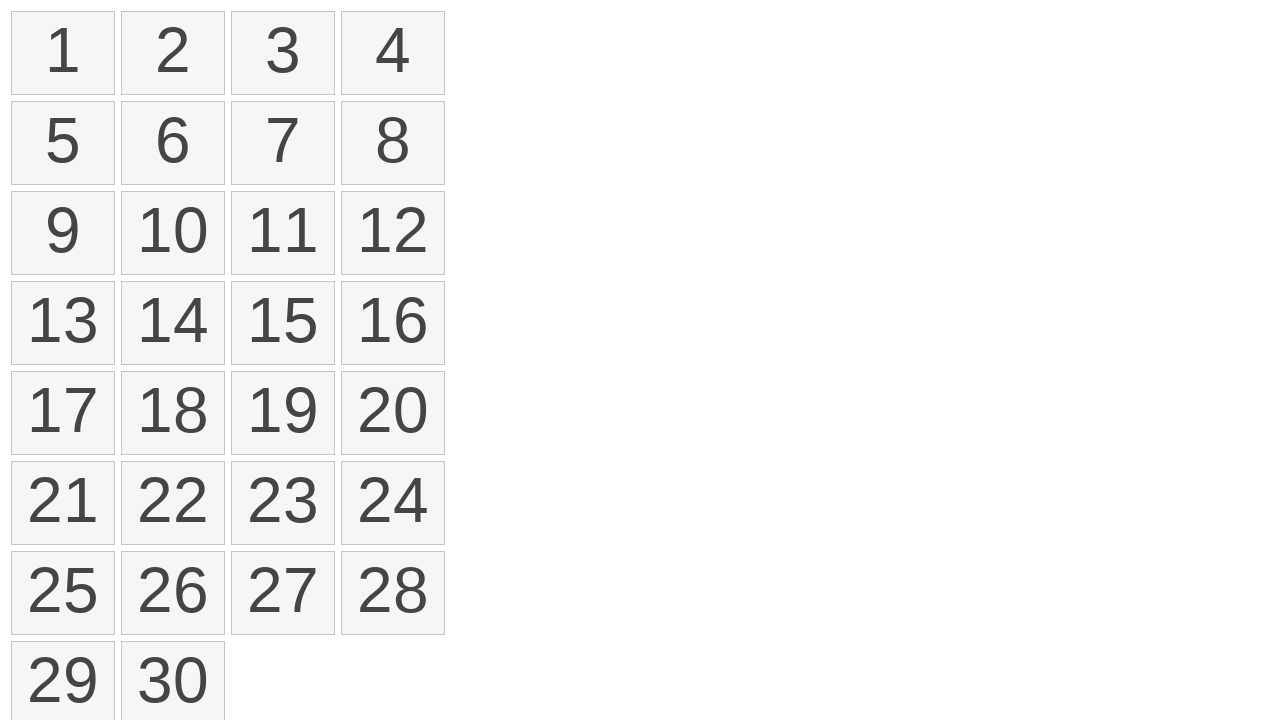

Waited for selectable items to load
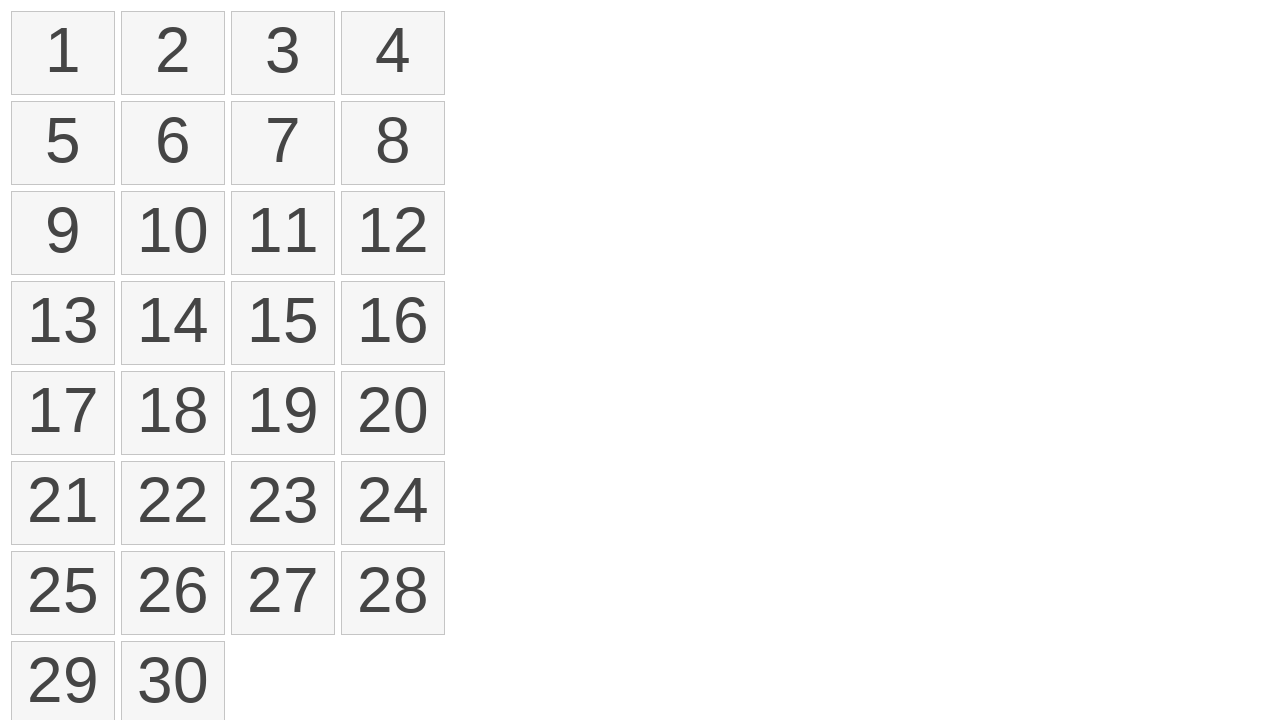

Located all selectable items in the list
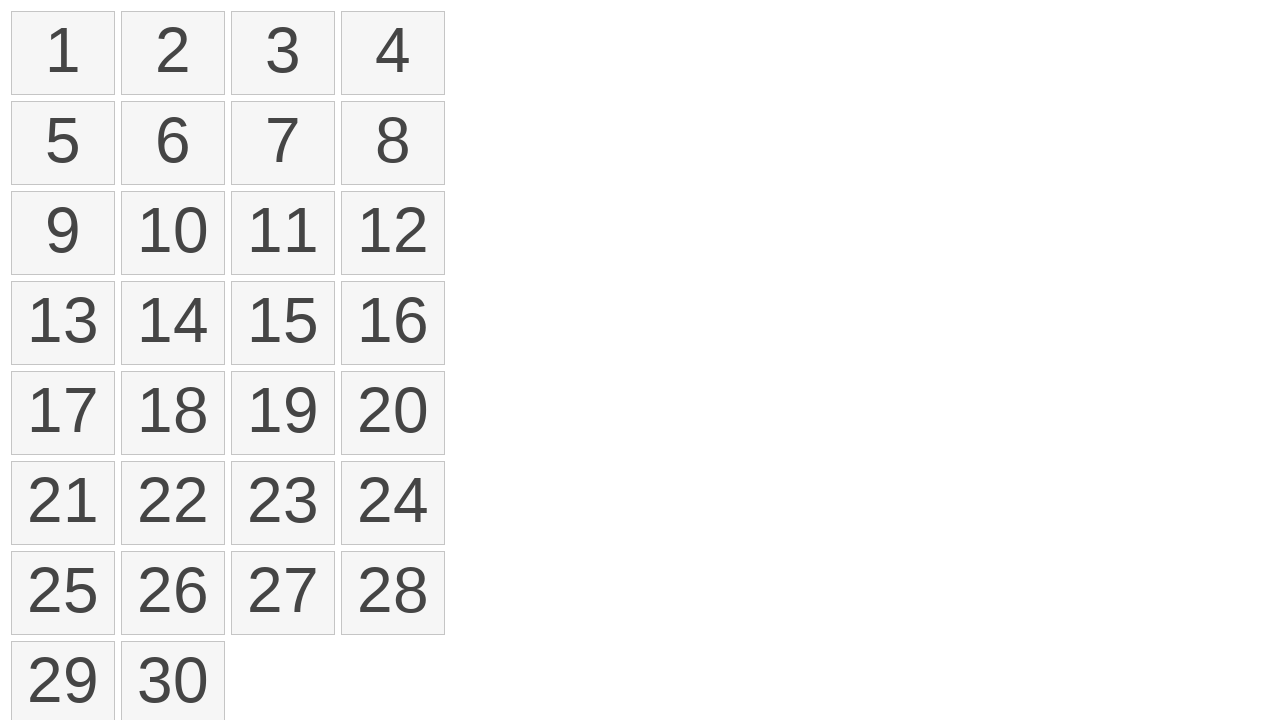

Determined modifier key: Control
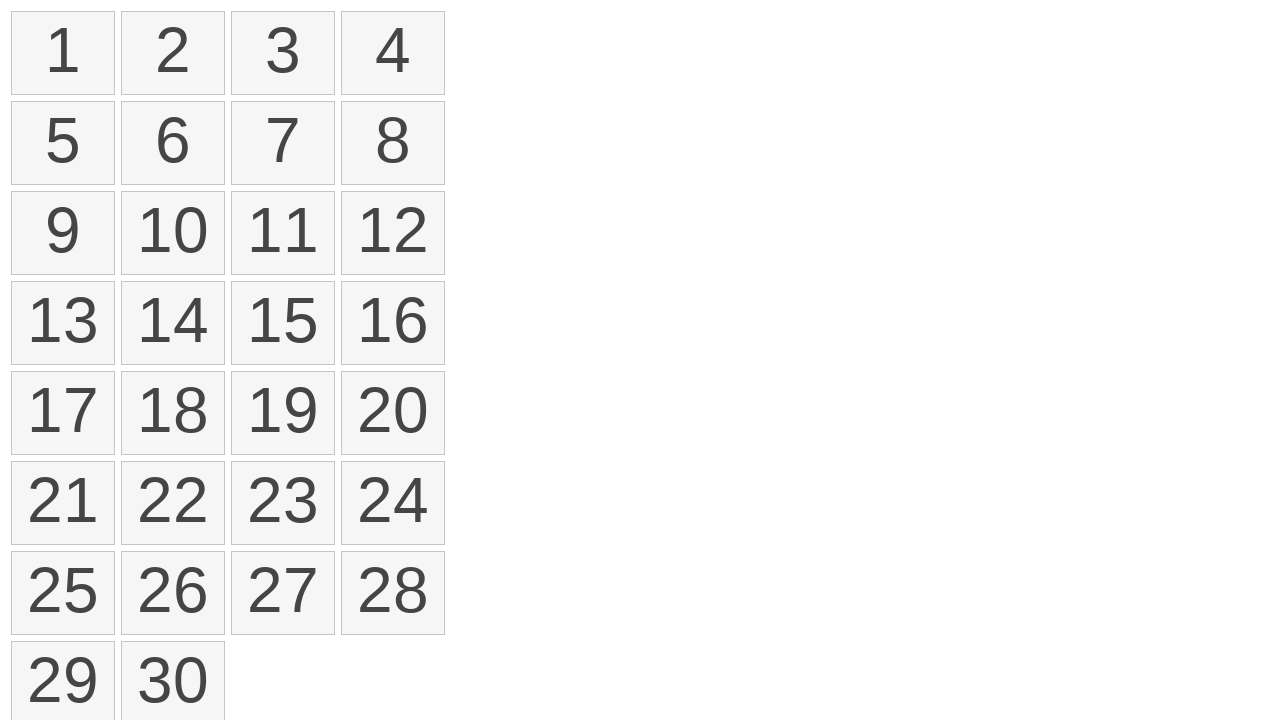

Pressed and held Control key
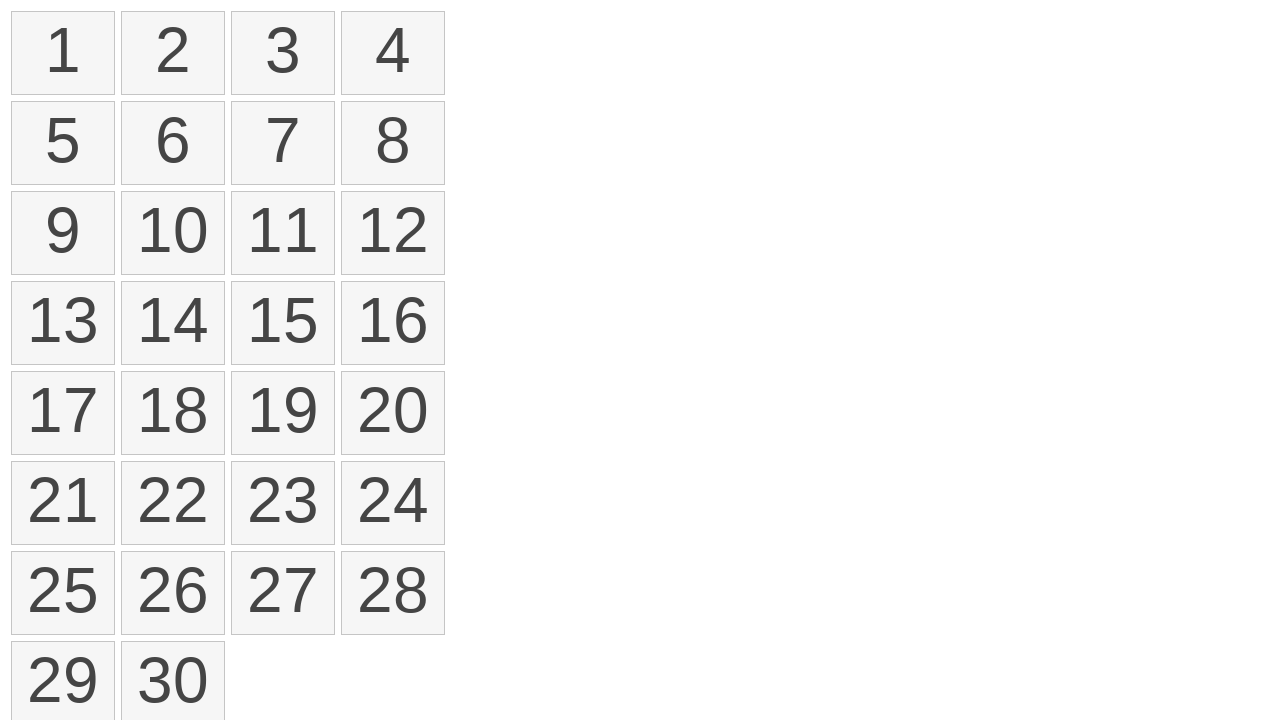

Clicked item 3 (index 2) with modifier key held at (283, 53) on ol#selectable>li >> nth=2
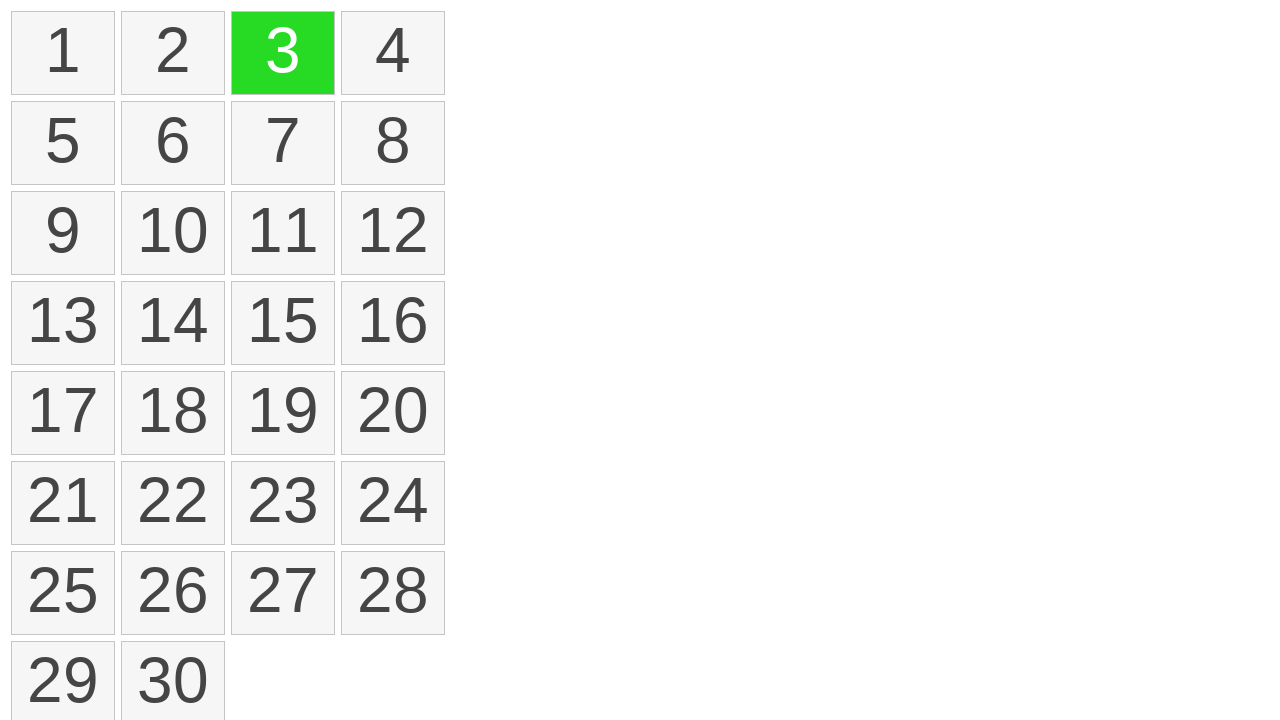

Clicked item 5 (index 4) with modifier key held at (63, 143) on ol#selectable>li >> nth=4
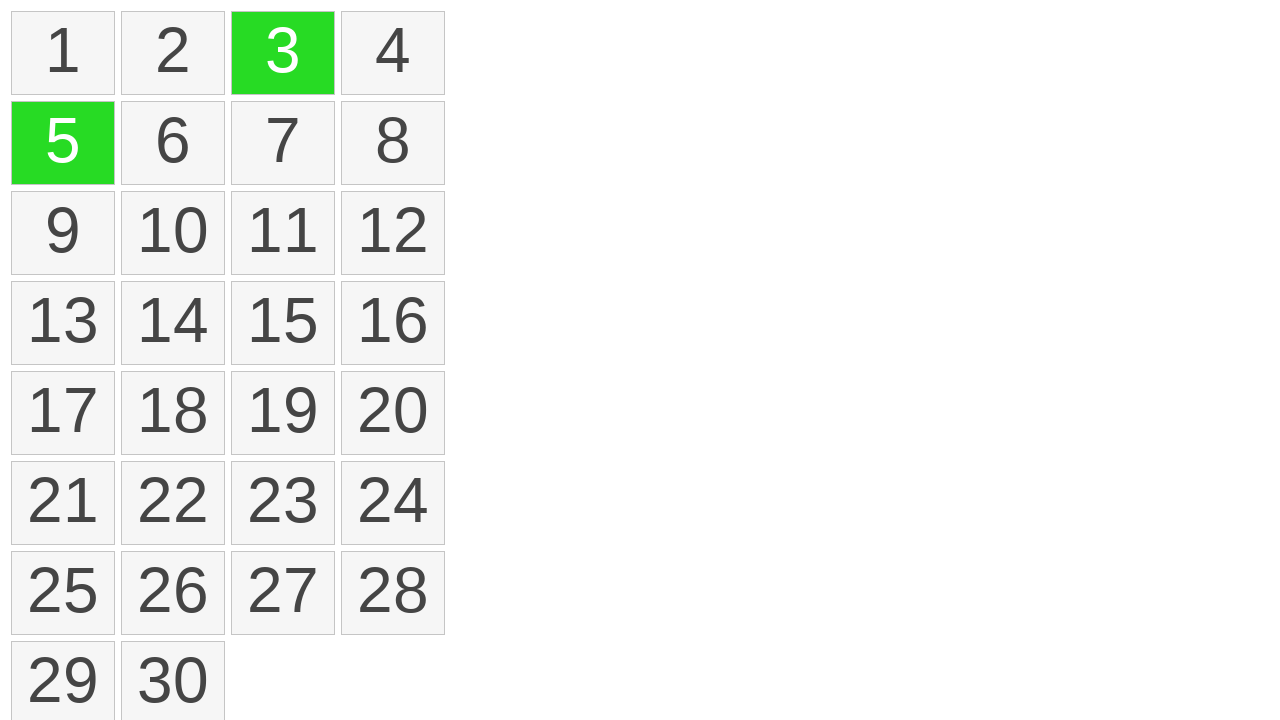

Clicked item 7 (index 6) with modifier key held at (283, 143) on ol#selectable>li >> nth=6
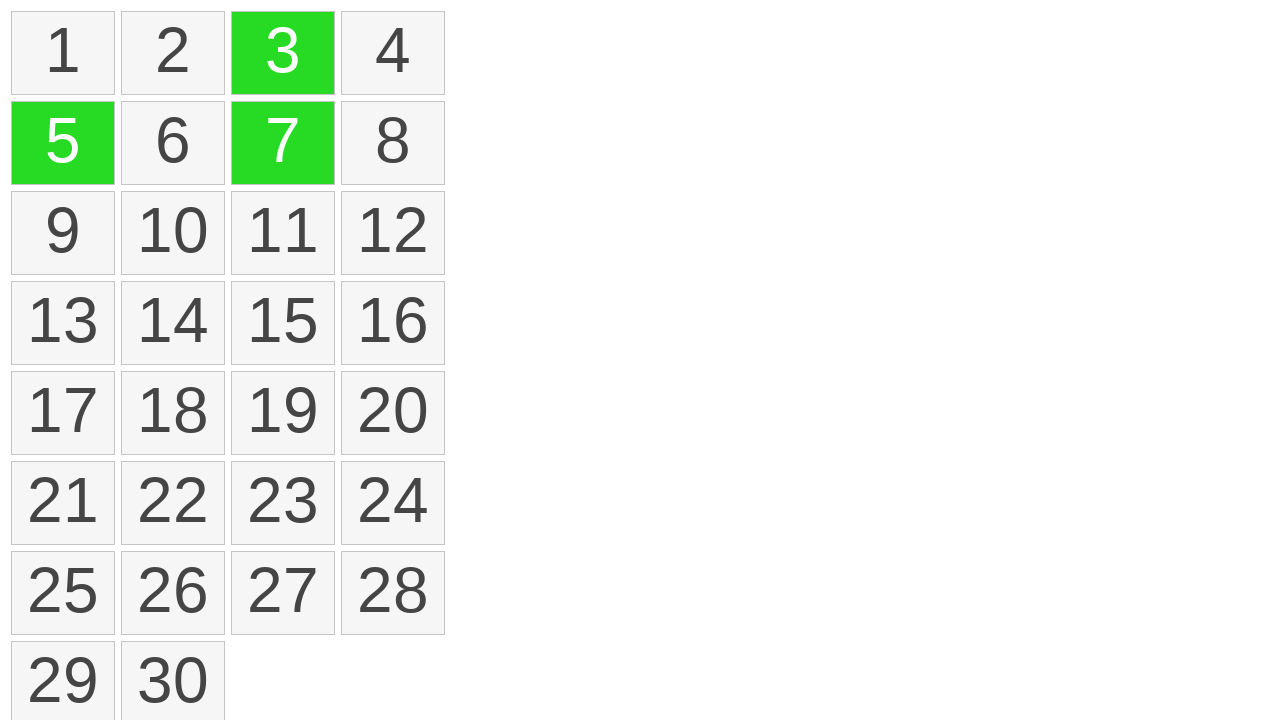

Clicked item 9 (index 8) with modifier key held at (63, 233) on ol#selectable>li >> nth=8
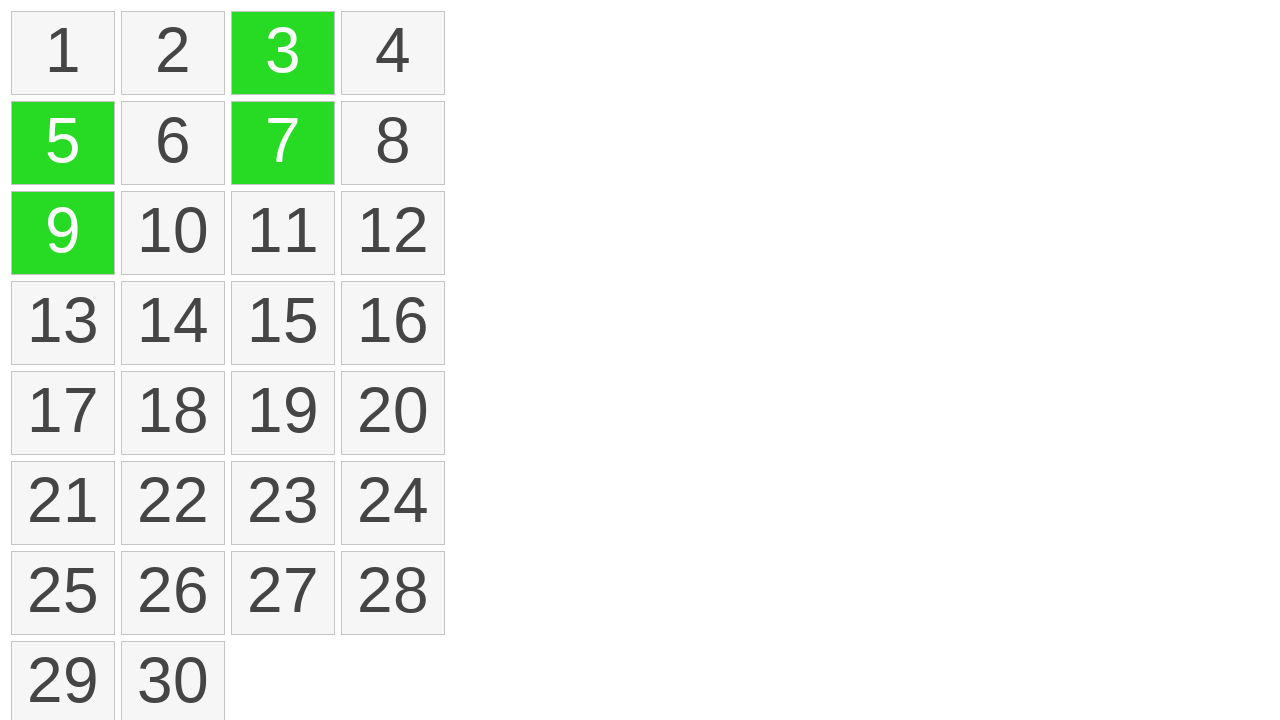

Clicked item 17 (index 16) with modifier key held at (63, 413) on ol#selectable>li >> nth=16
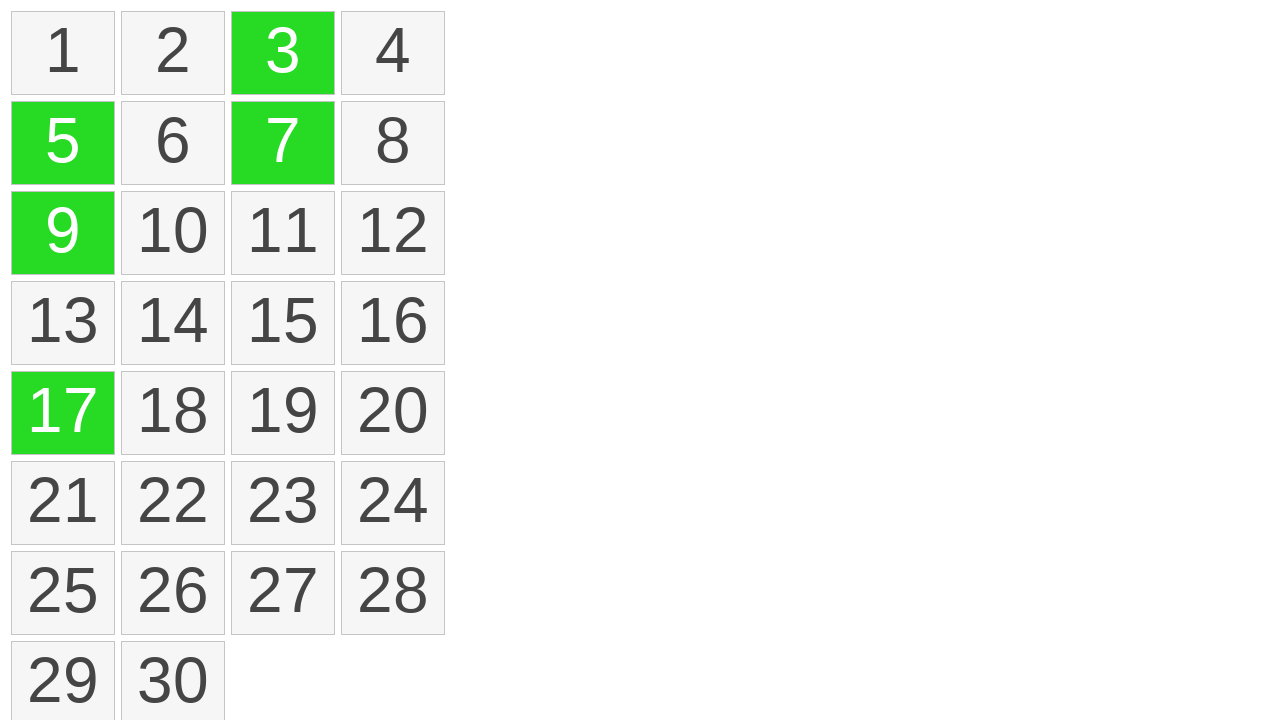

Released Control key
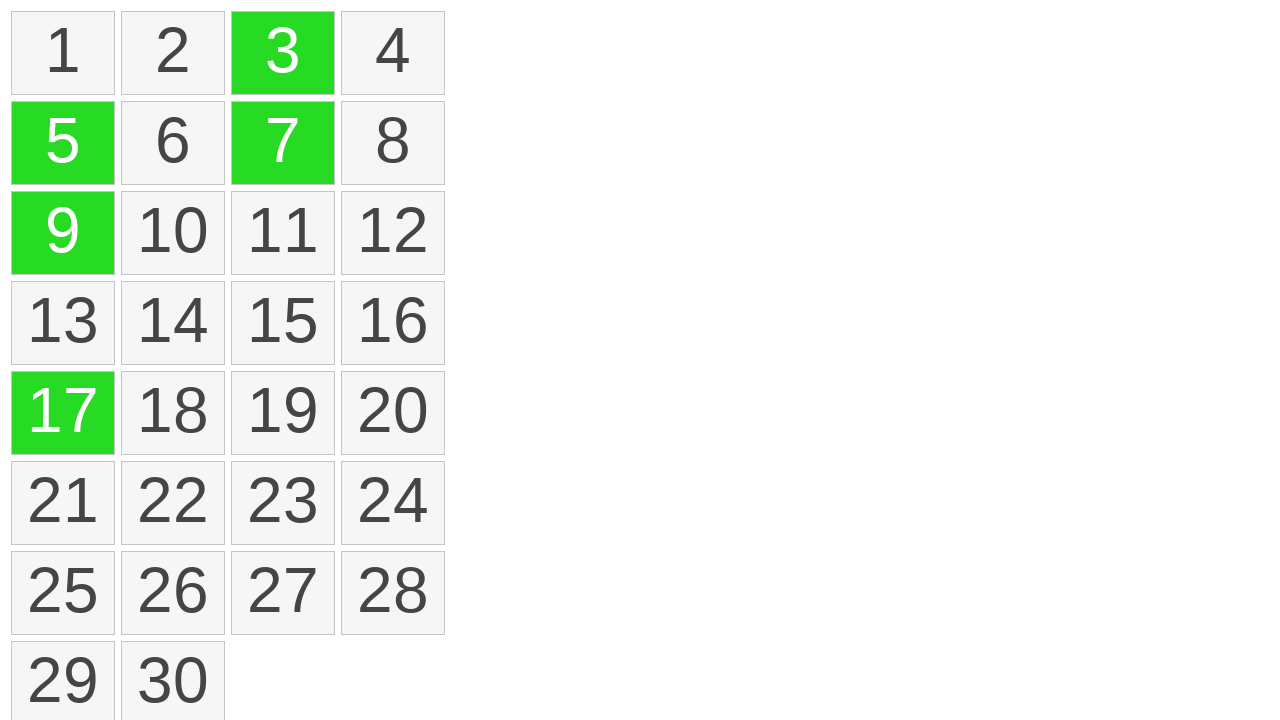

Verified that selected items are visible with ui-selected class
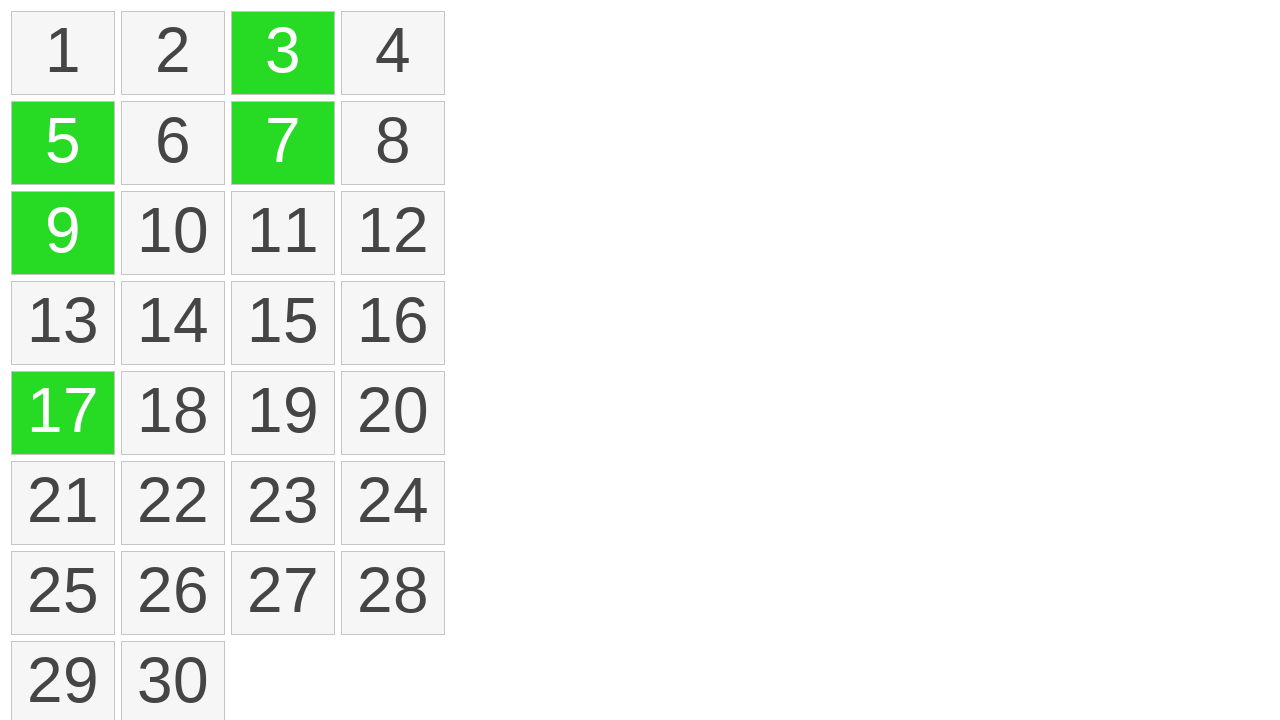

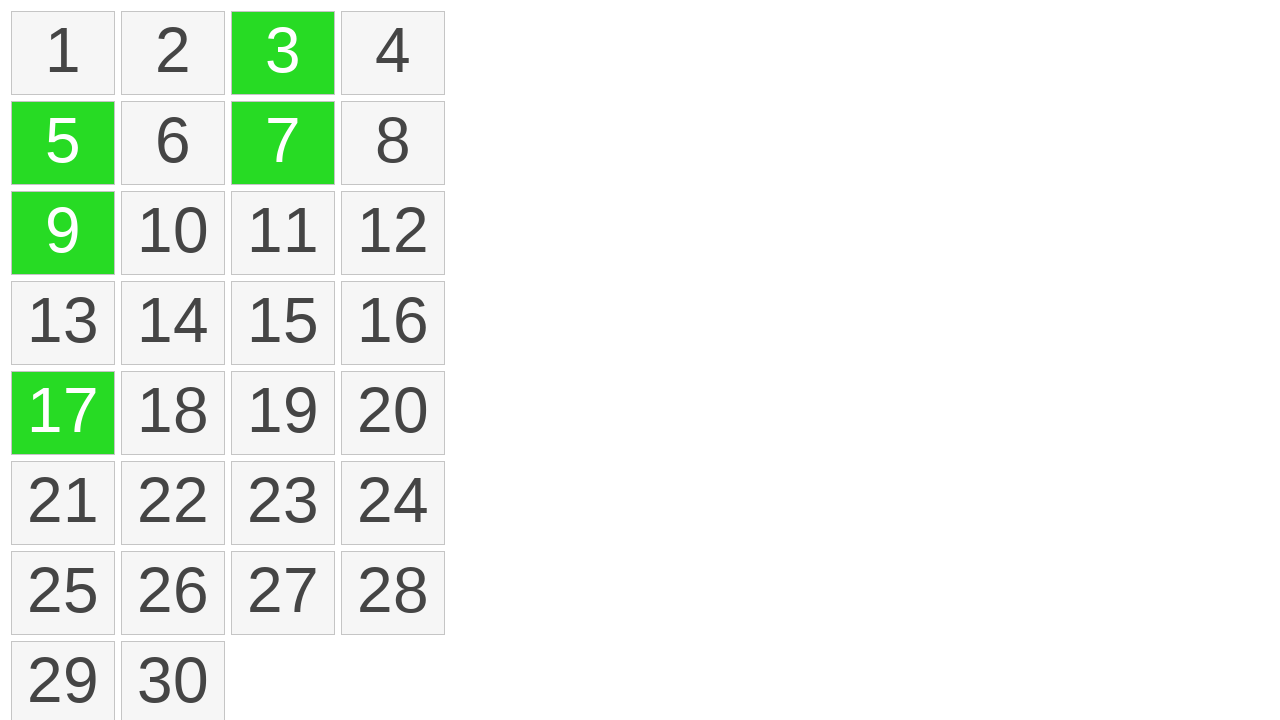